Tests the Hacker News homepage by clicking on the news link and verifying the page title contains 'Hacker News'

Starting URL: https://news.ycombinator.com

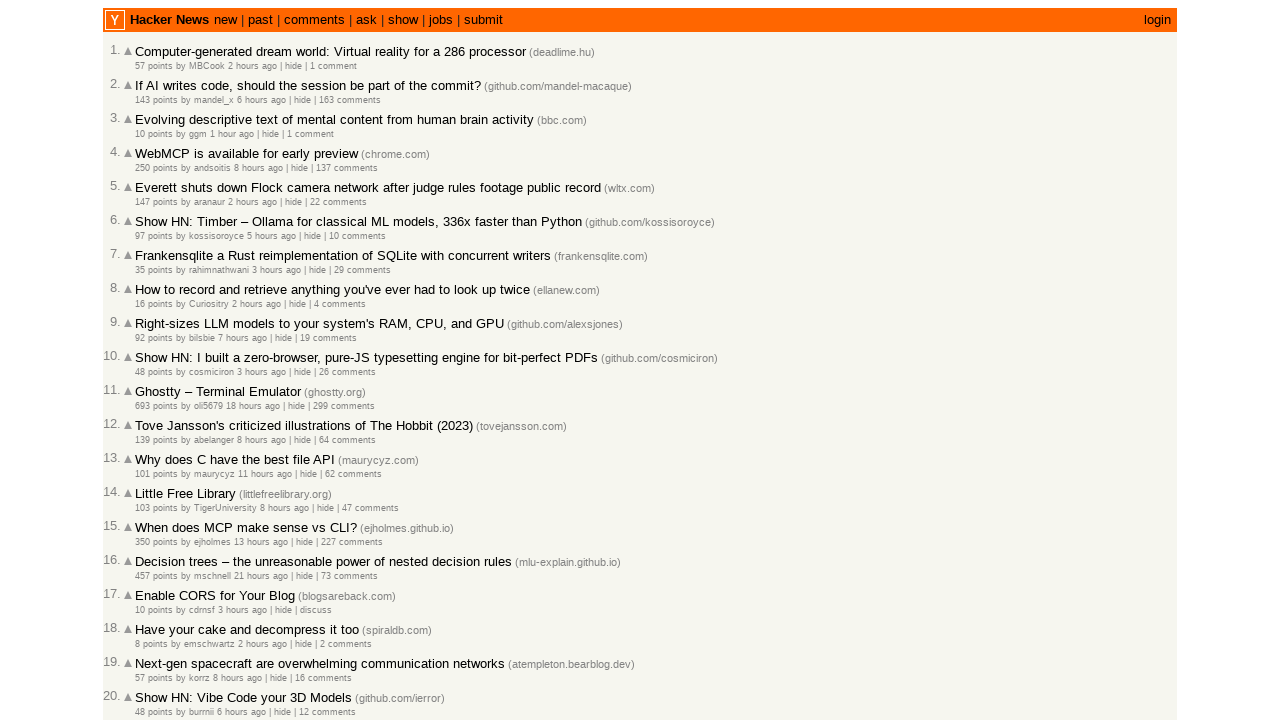

Clicked on the news link in the header at (169, 20) on a[href$='news']
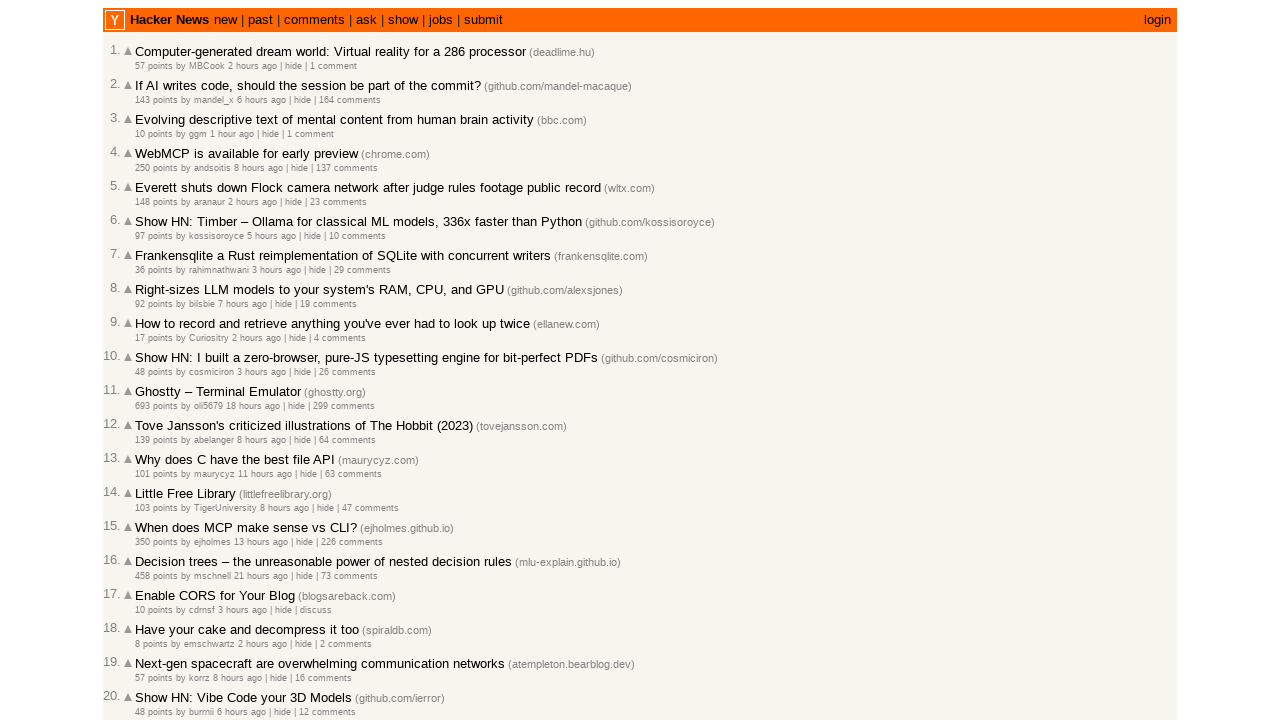

Verified page title contains 'Hacker News'
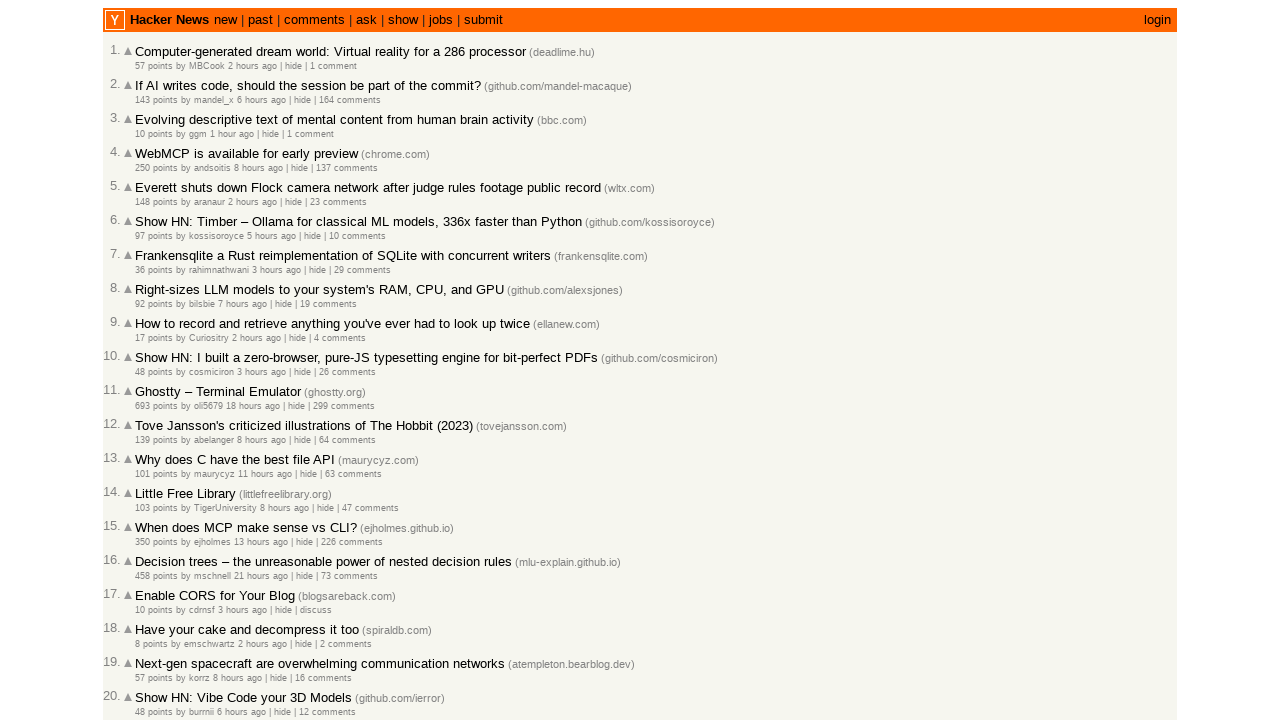

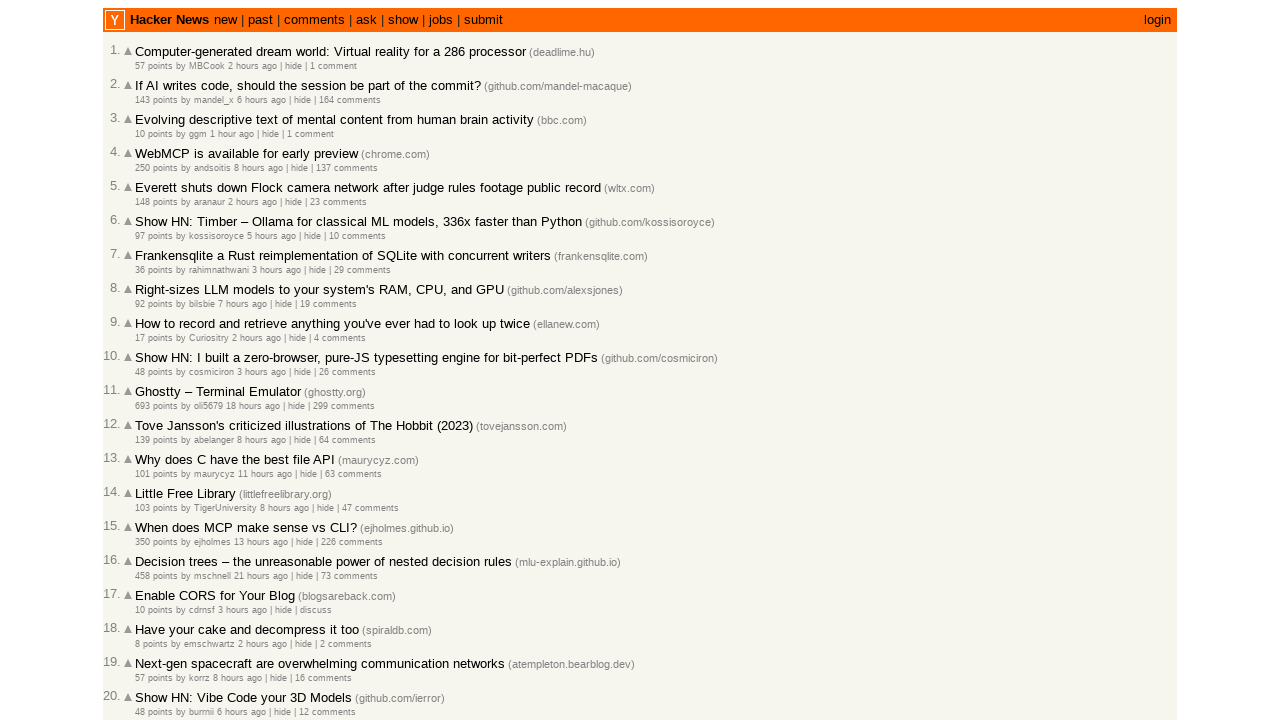